Tests checkbox functionality by ensuring both checkboxes are selected, clicking them if they are not already checked

Starting URL: https://the-internet.herokuapp.com/checkboxes

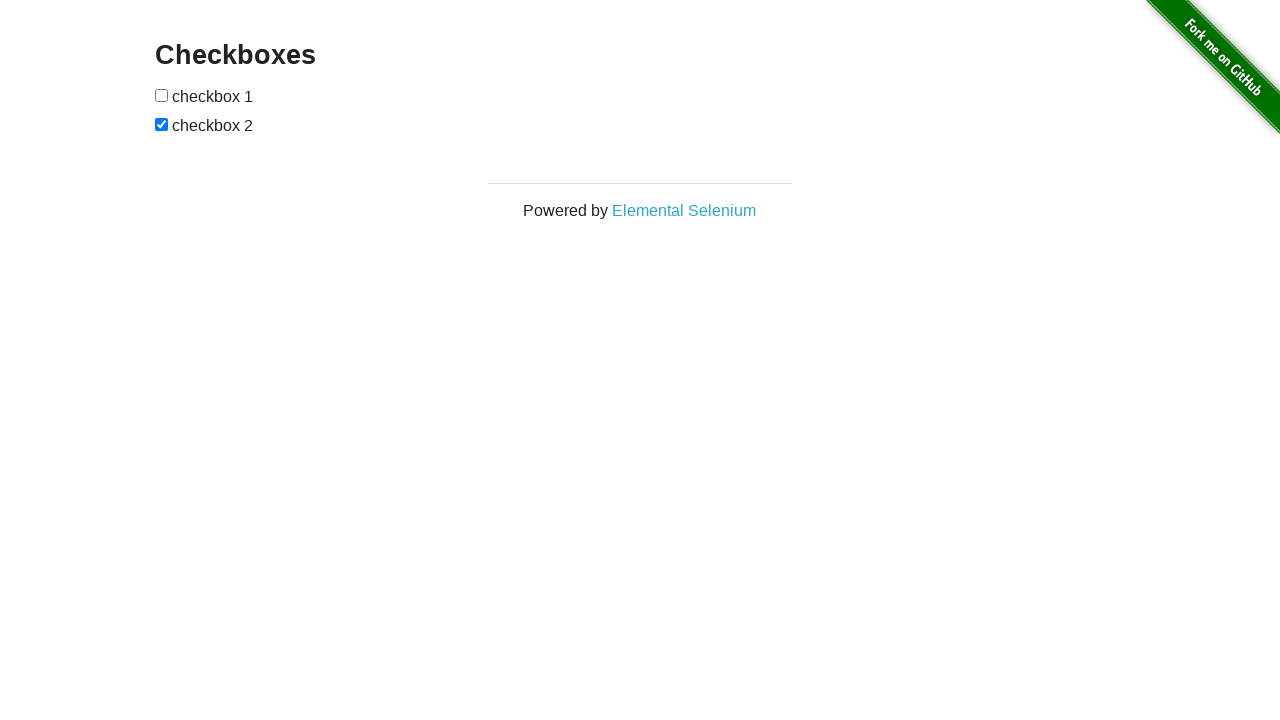

Located first checkbox element
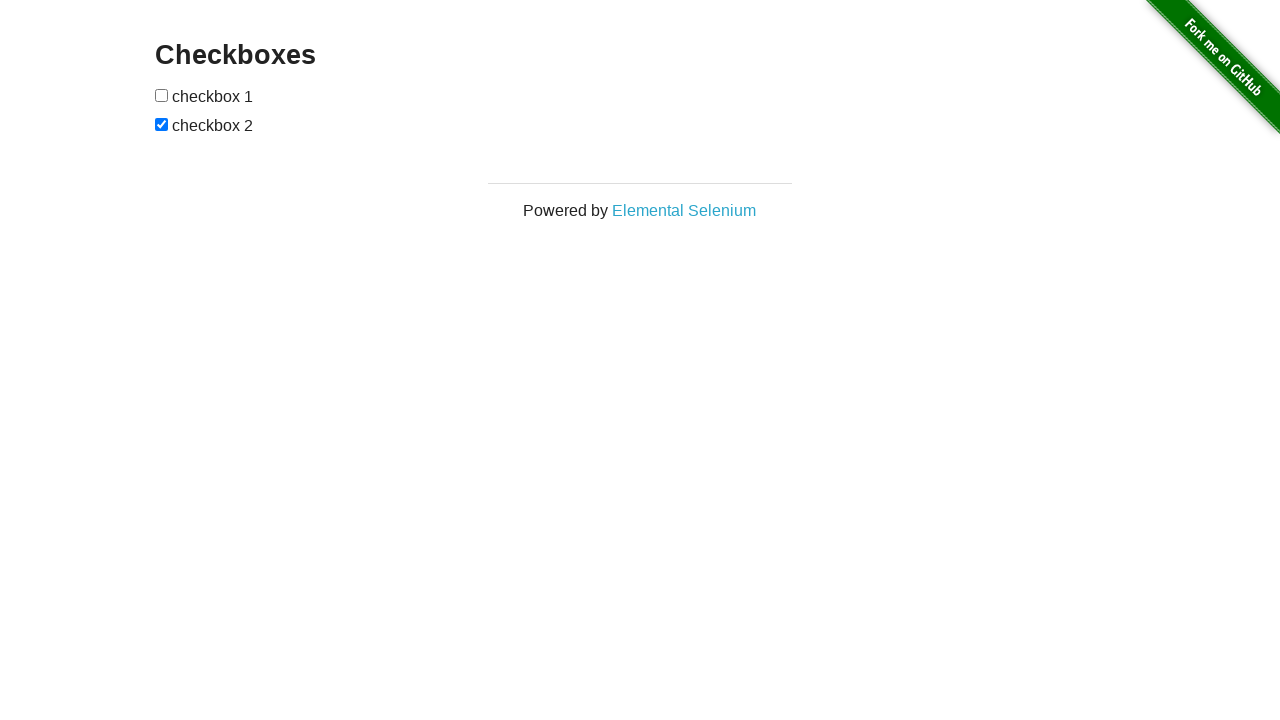

Located second checkbox element
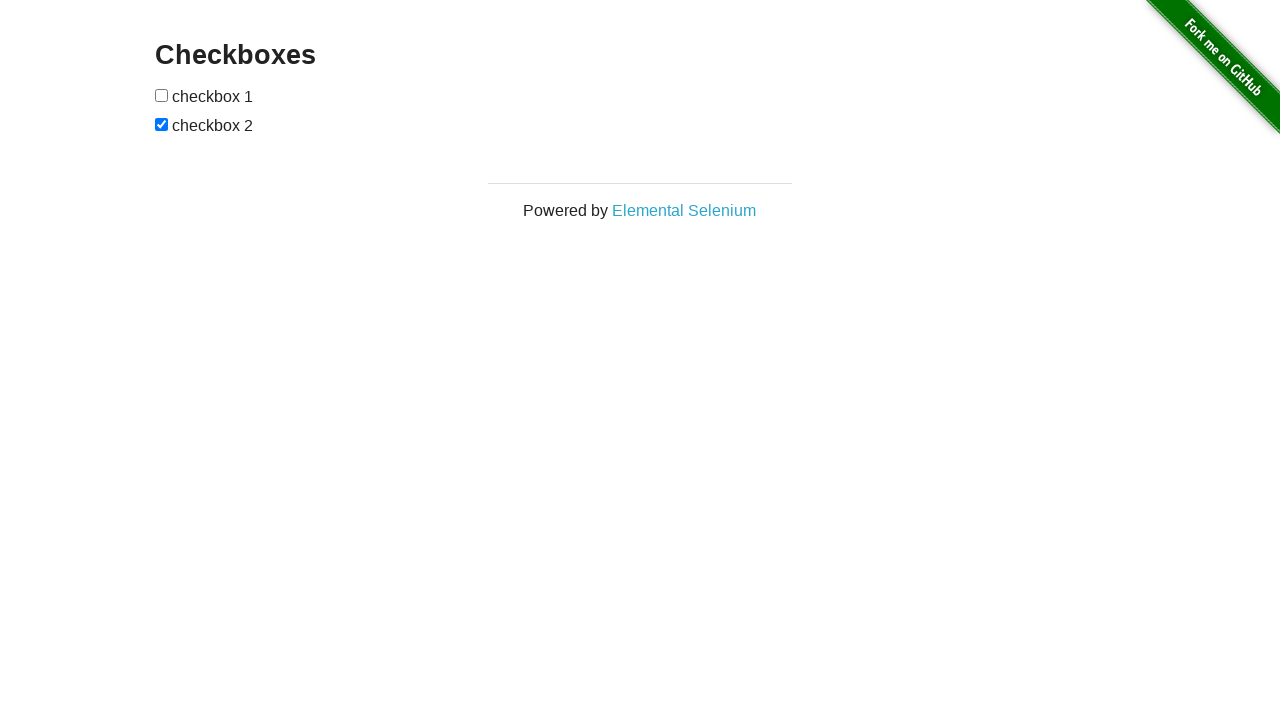

Checked if first checkbox is already checked
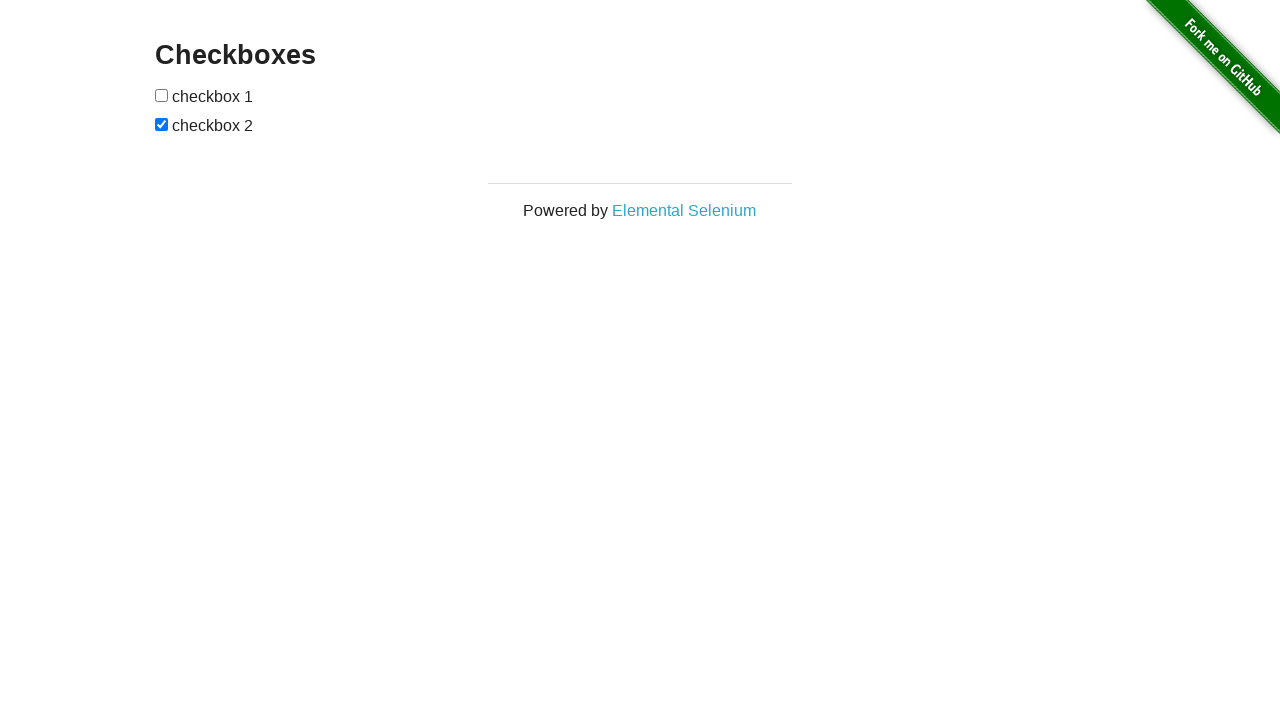

Clicked first checkbox to select it at (162, 95) on (//input[@type='checkbox'])[1]
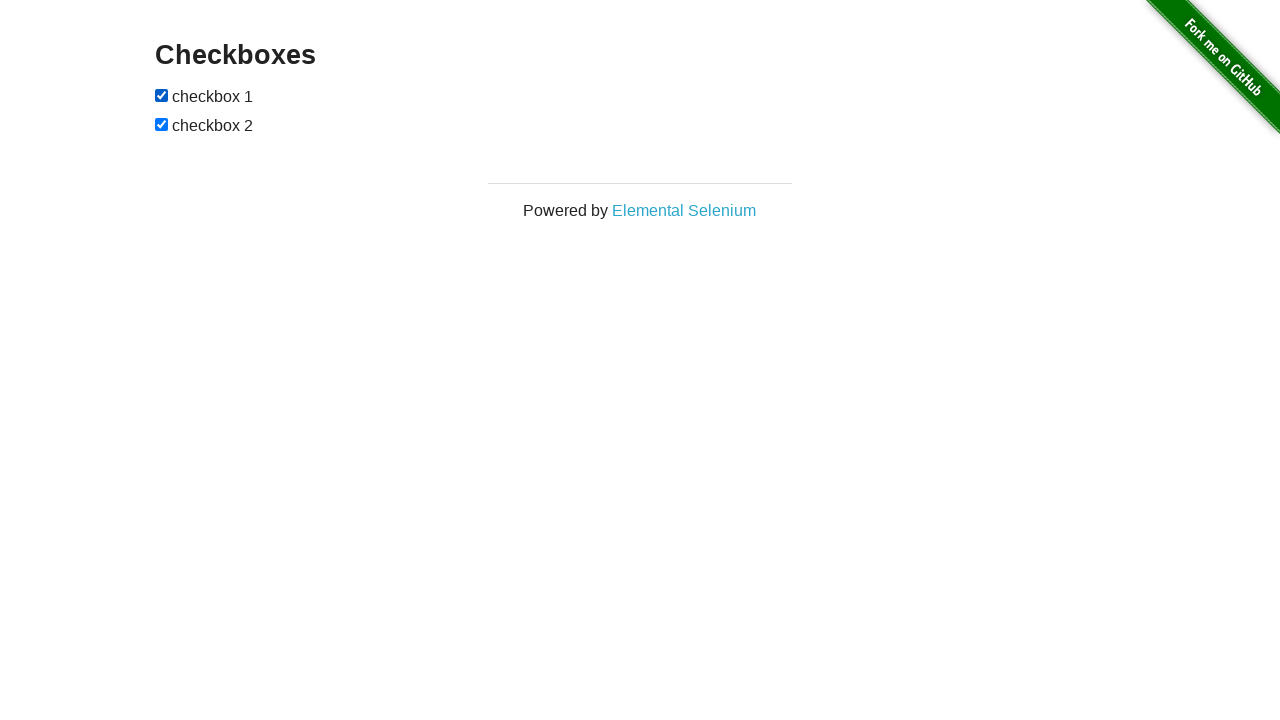

Second checkbox is already checked
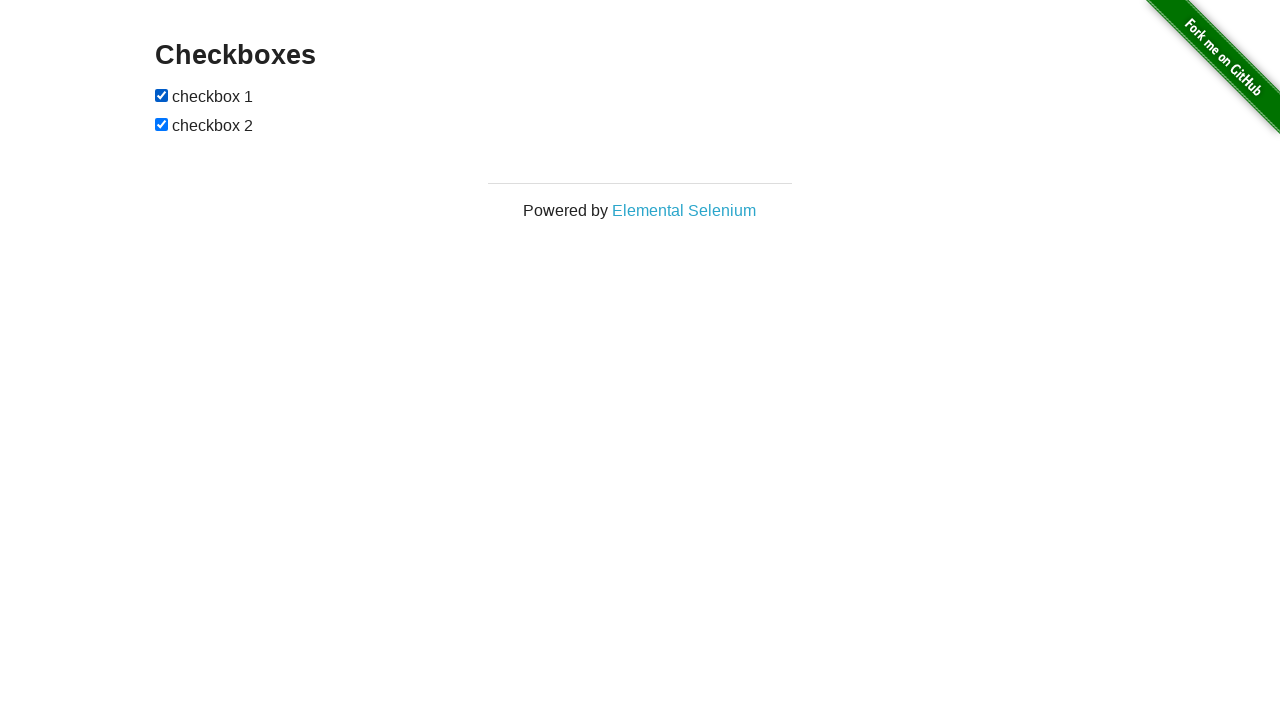

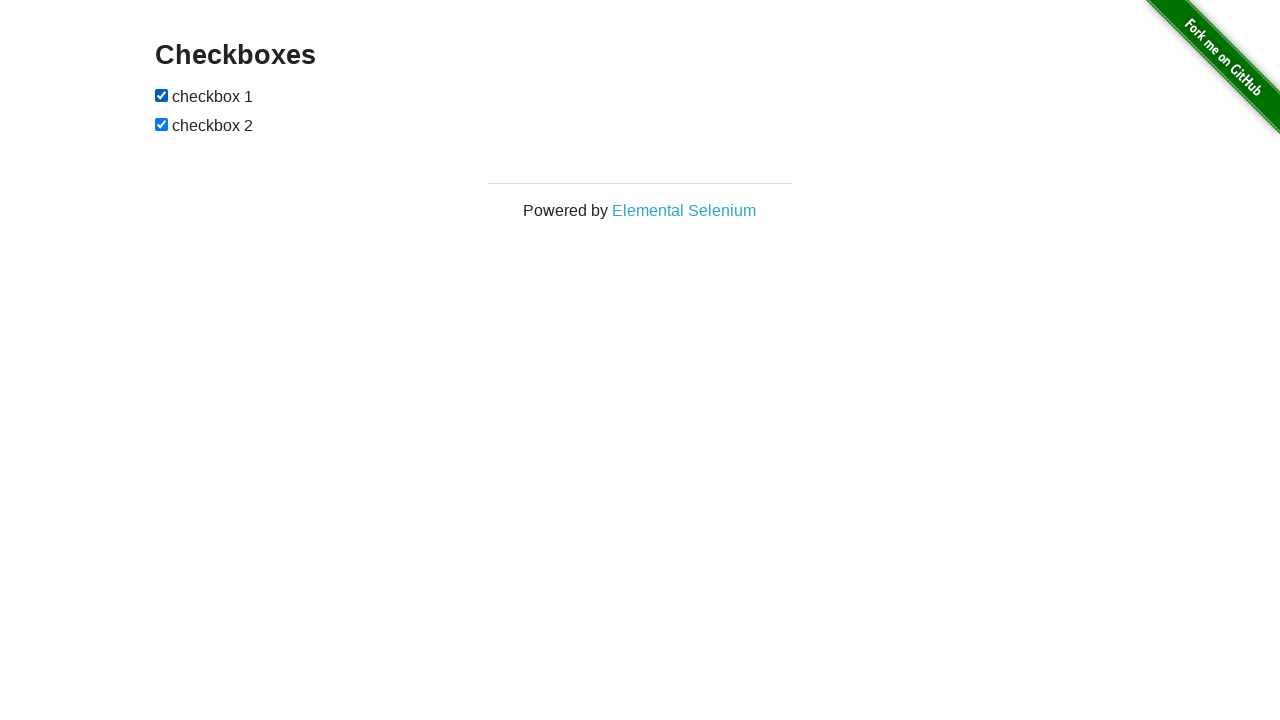